Tests working with multiple browser windows by clicking on TimeTable/Track link, opening a new window, switching between windows, and navigating back to home

Starting URL: https://www.apsrtconline.in/

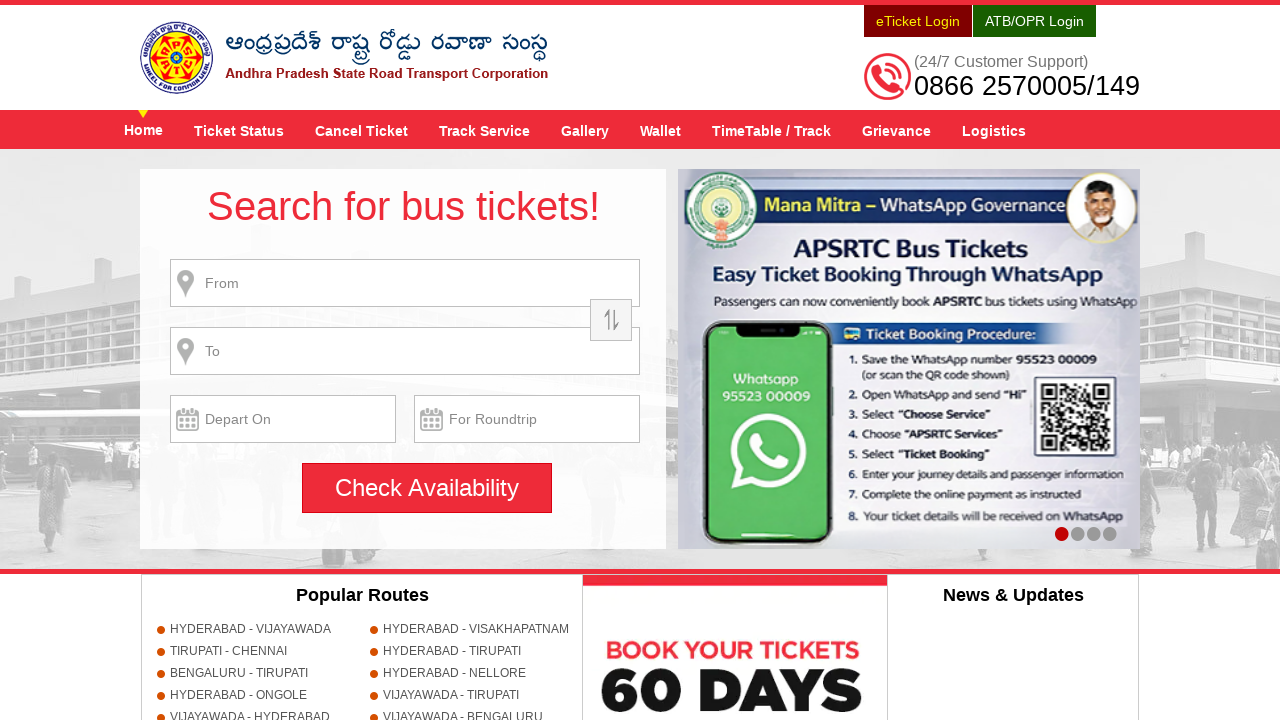

Clicked on TimeTable / Track link at (772, 130) on a[title='TimeTable / Track']
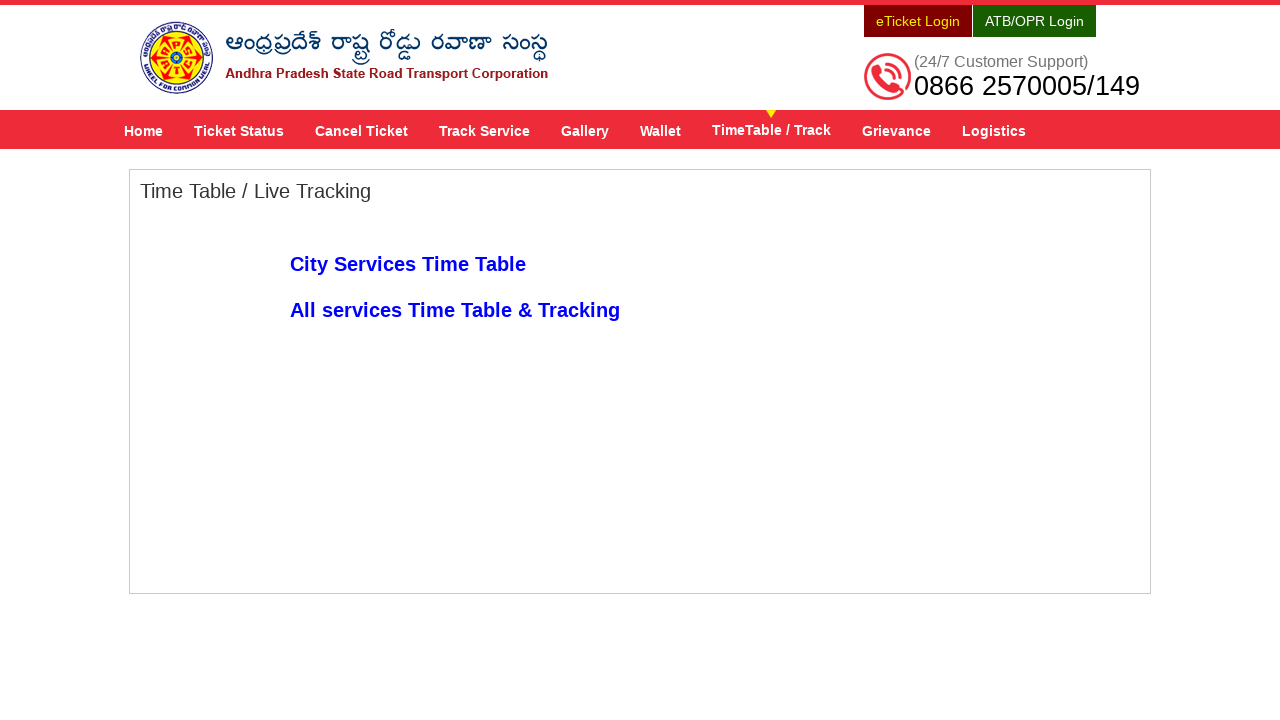

Clicked on All services Time Table & Tracking link to open new window at (455, 310) on a:text('All services Time Table & Tracking')
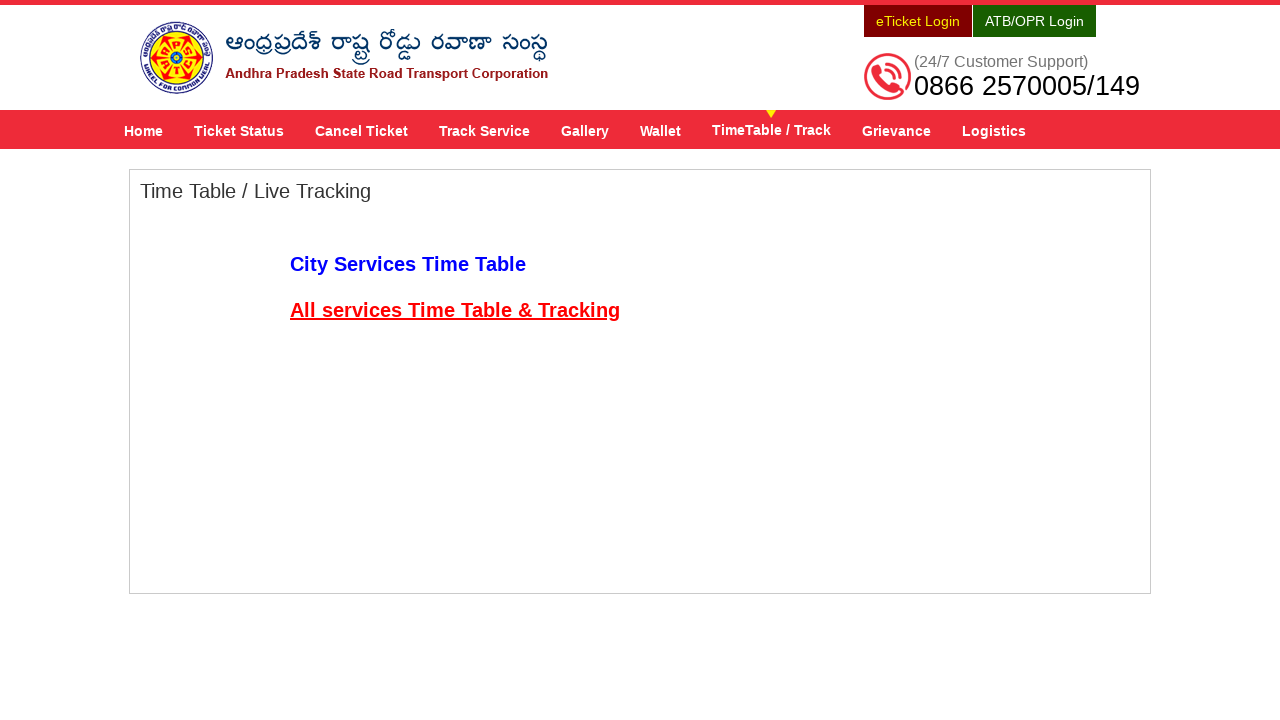

New window loaded and ready
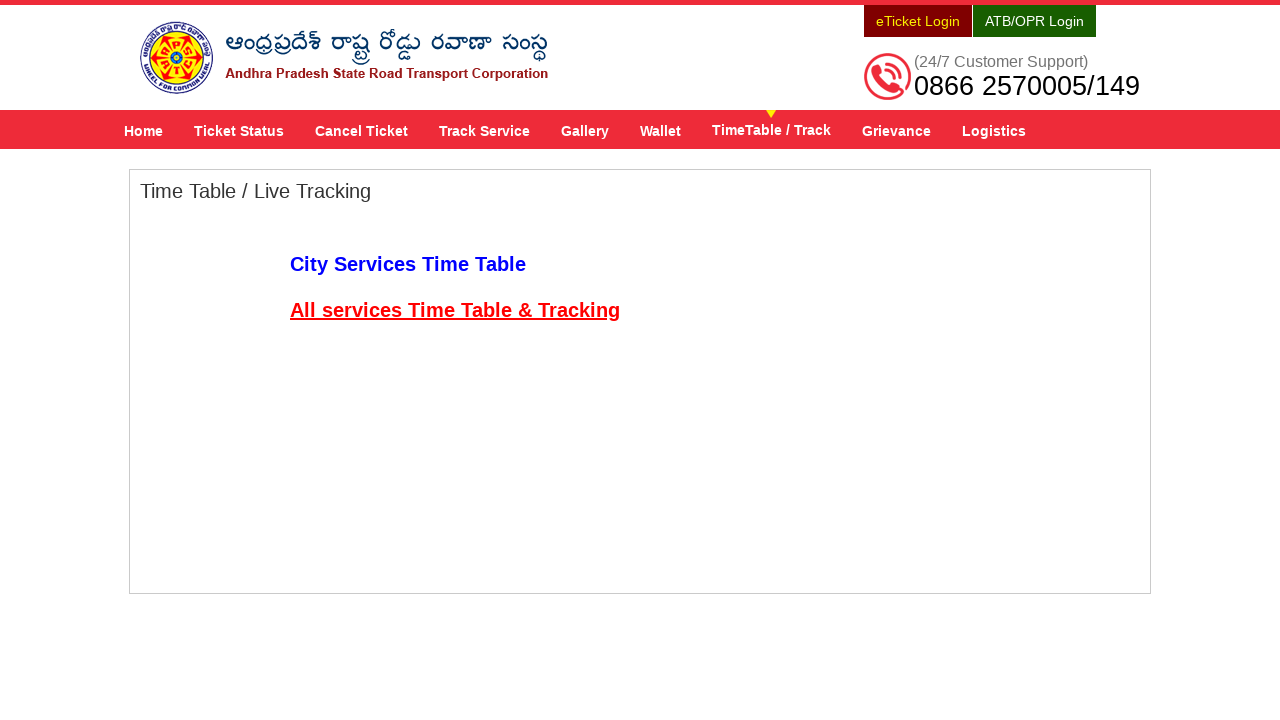

Verified new window title: APSRTC LIVE TRACK
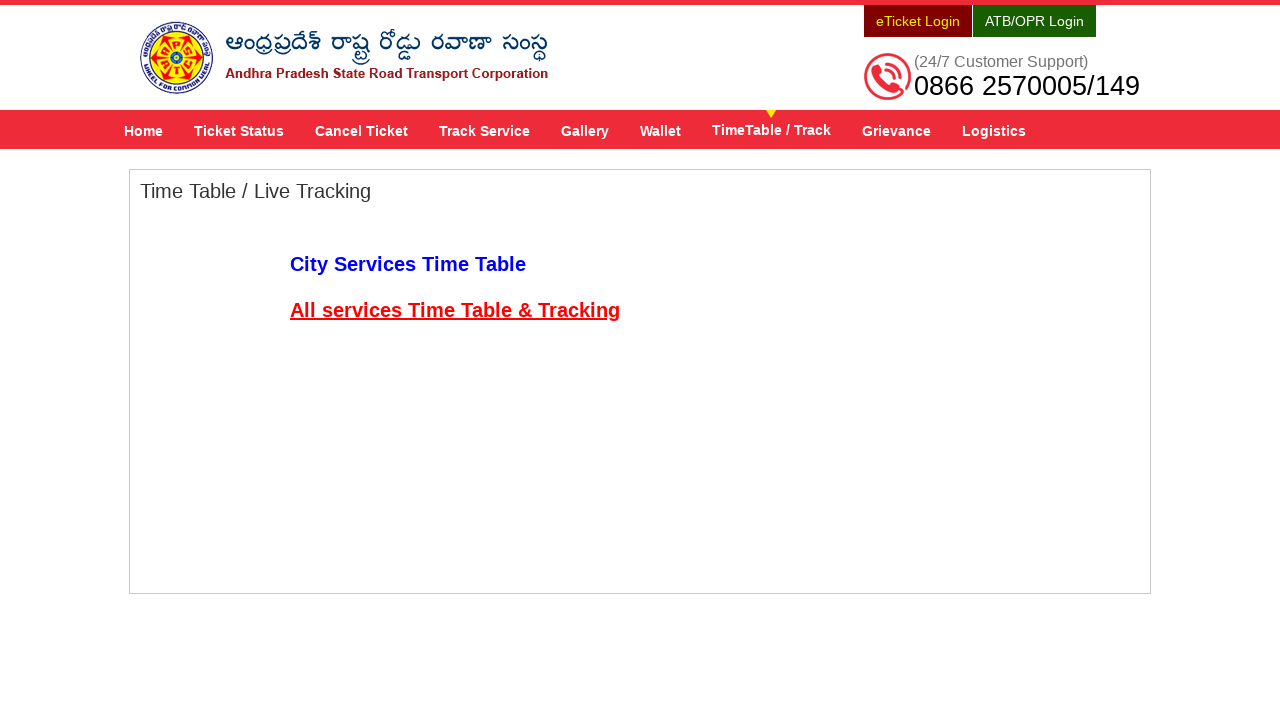

Switched back to first window
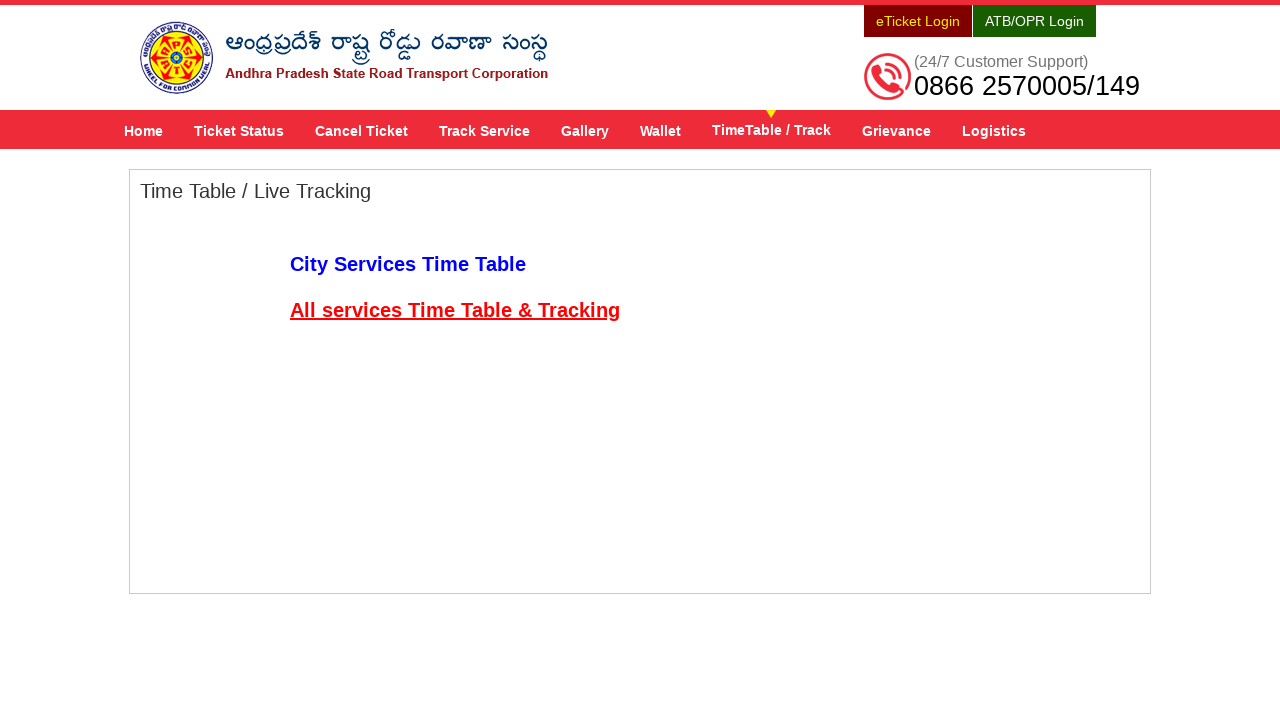

Verified first window title: APSRTC Official Website for Online Bus Ticket Booking - APSRTConline.in
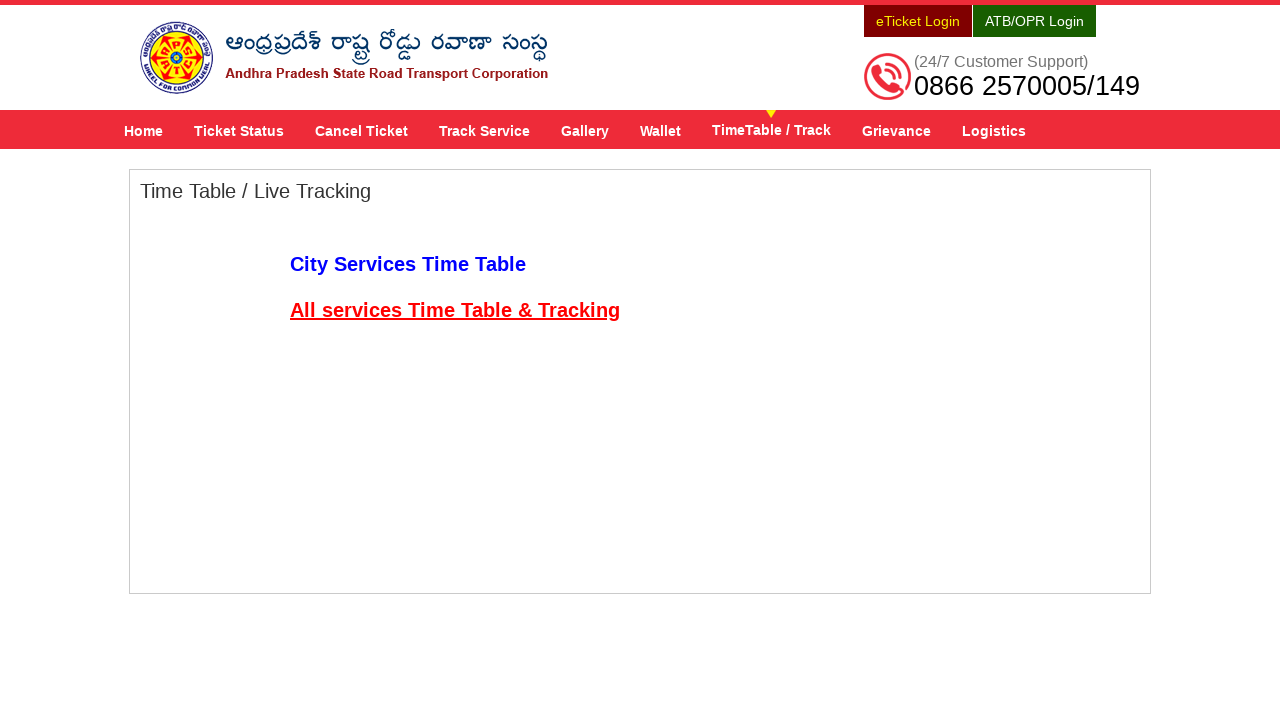

Waited 1000ms for page to settle
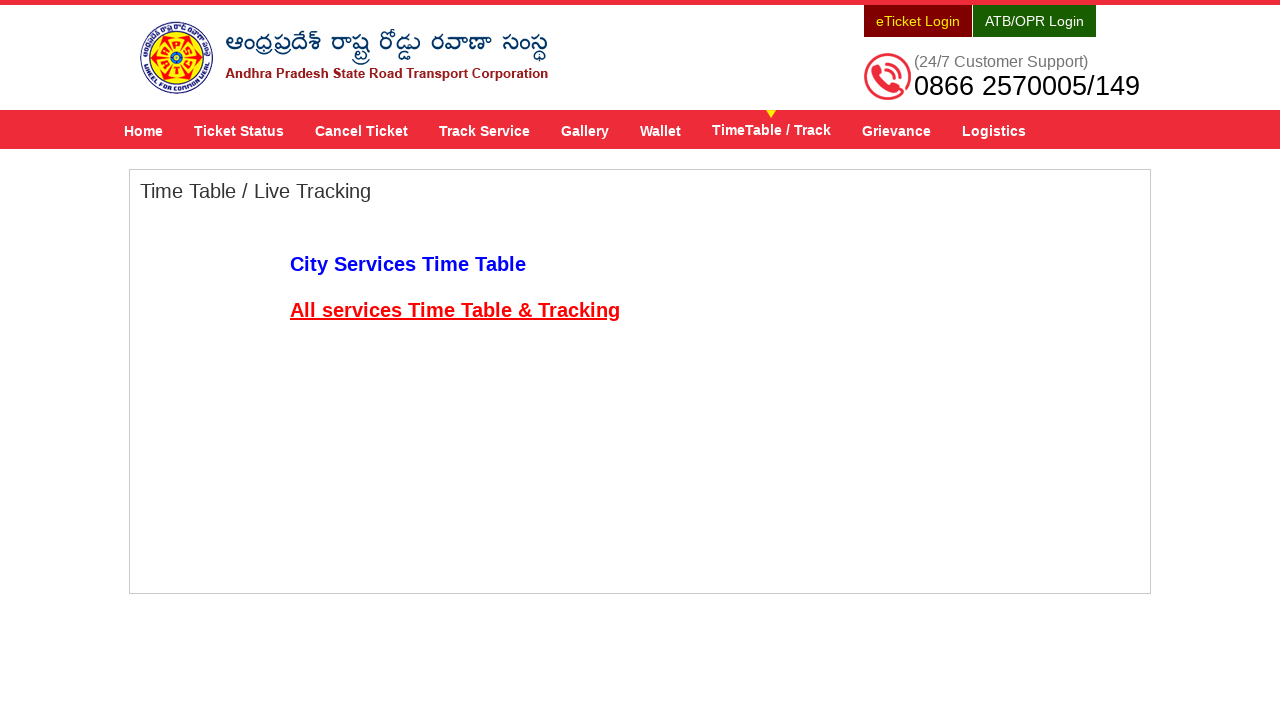

Clicked Home link to navigate back at (144, 130) on a[title='Home']
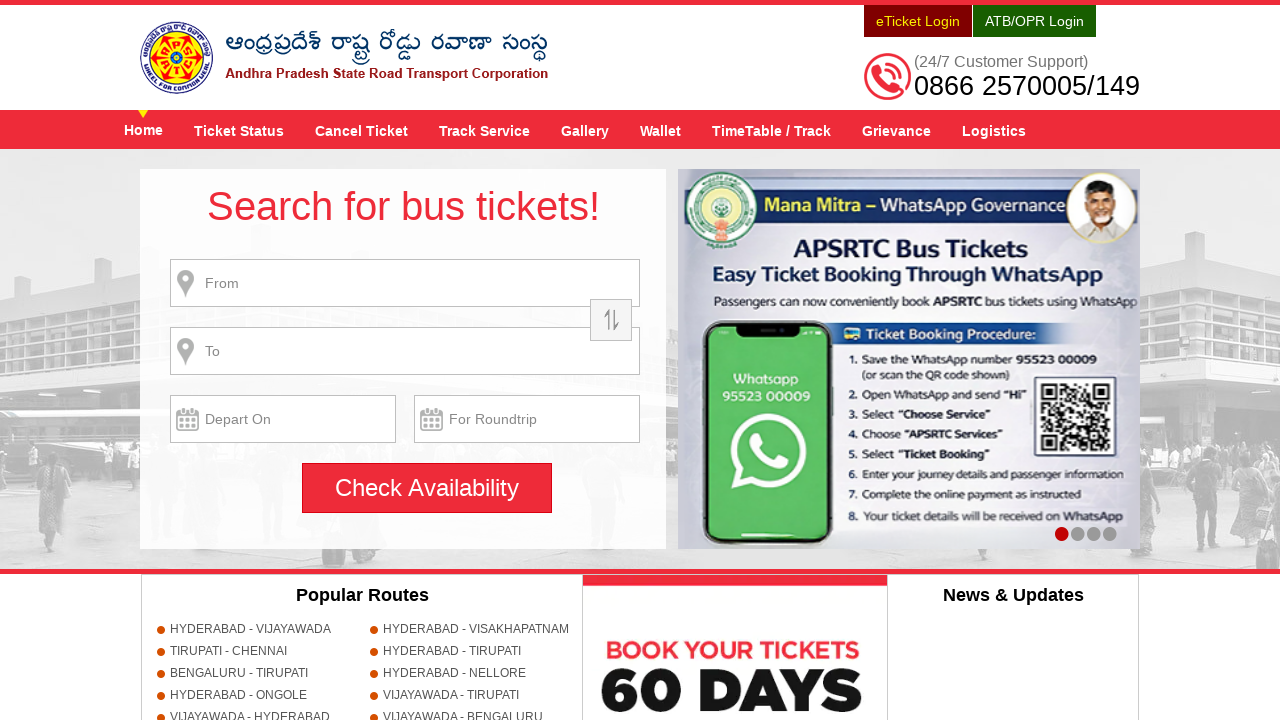

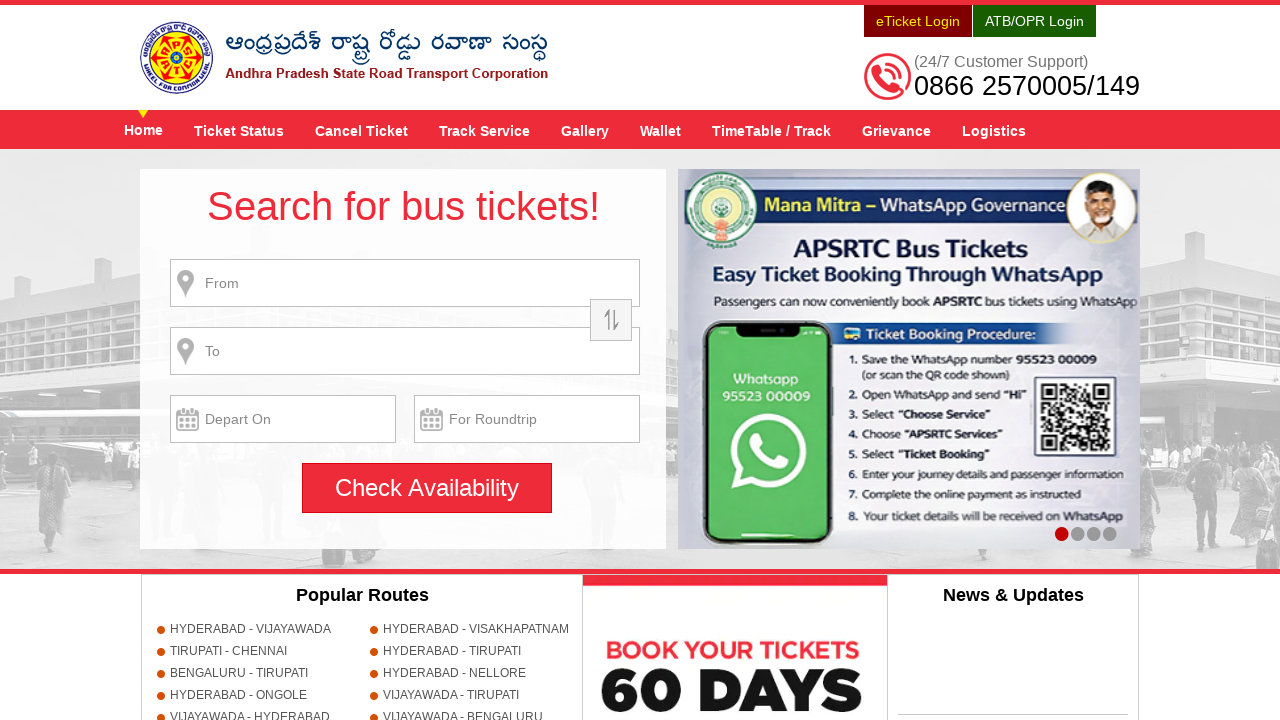